Tests iframe navigation by switching to nested iframes and filling a text input field within the inner iframe

Starting URL: http://demo.automationtesting.in/Frames.html

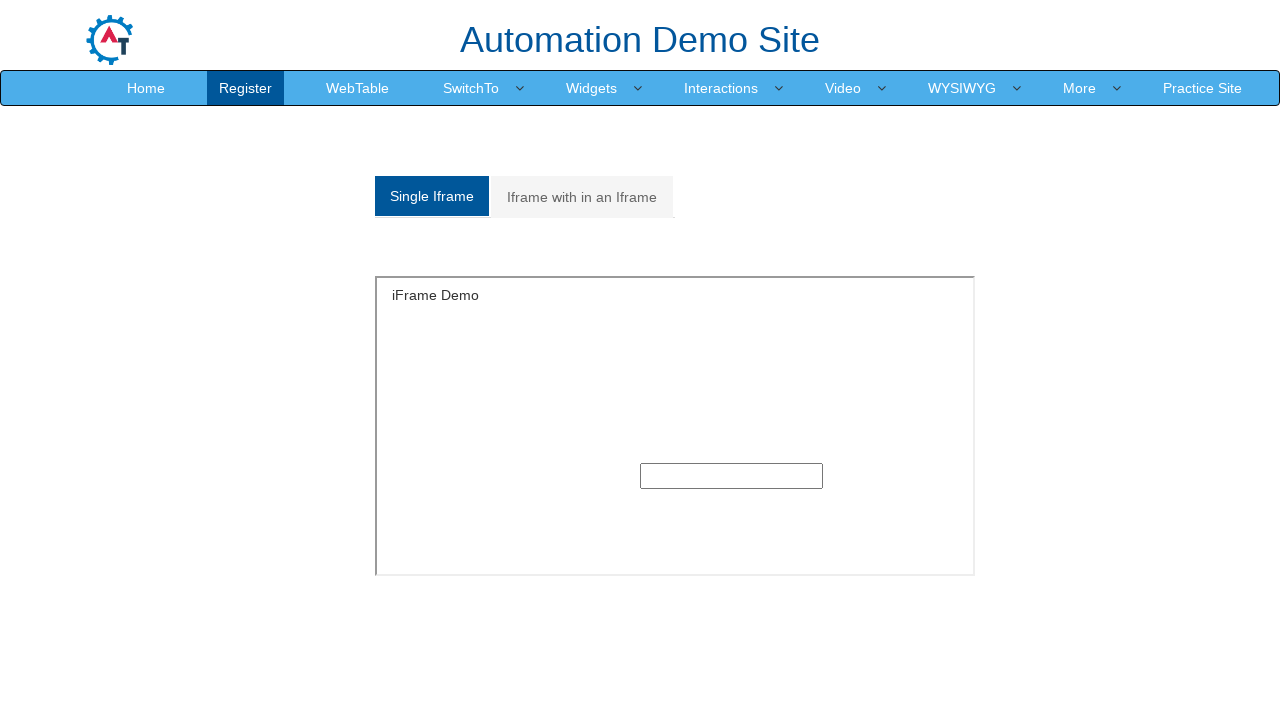

Clicked on 'Iframe with in an Iframe' tab at (582, 197) on xpath=//a[contains(text(),'Iframe with in an Iframe')]
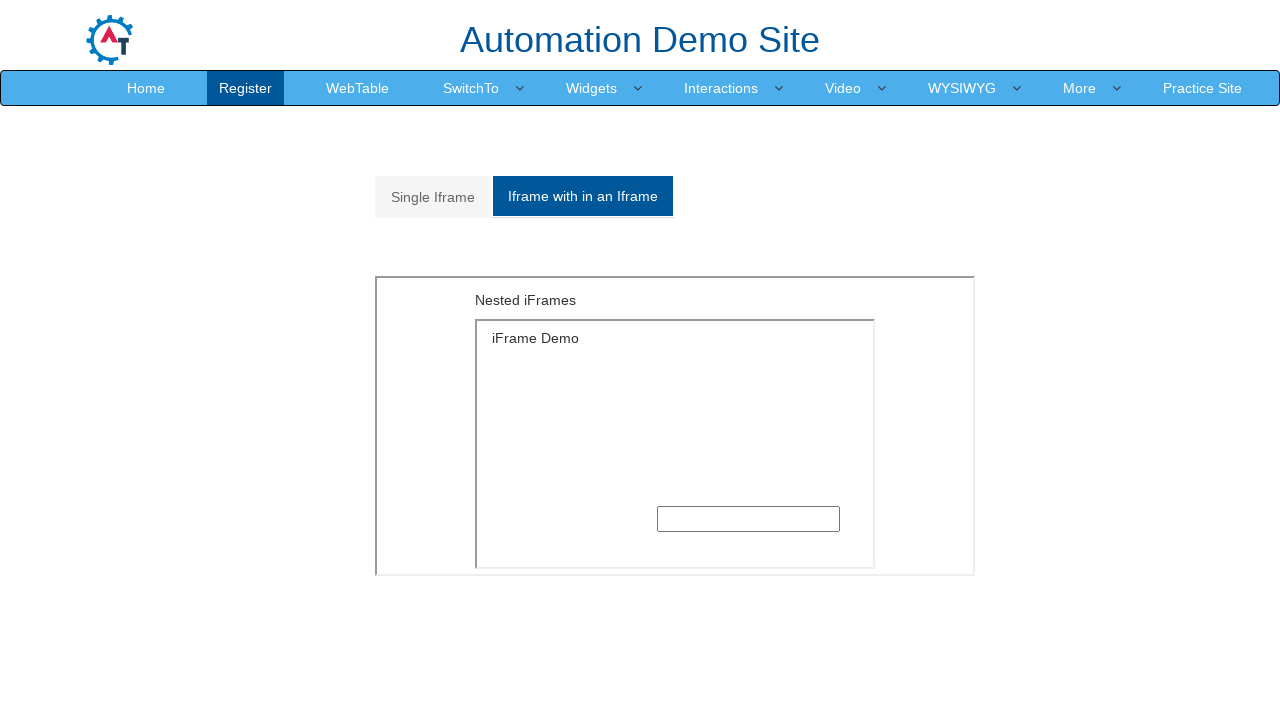

Located and switched to outer iframe
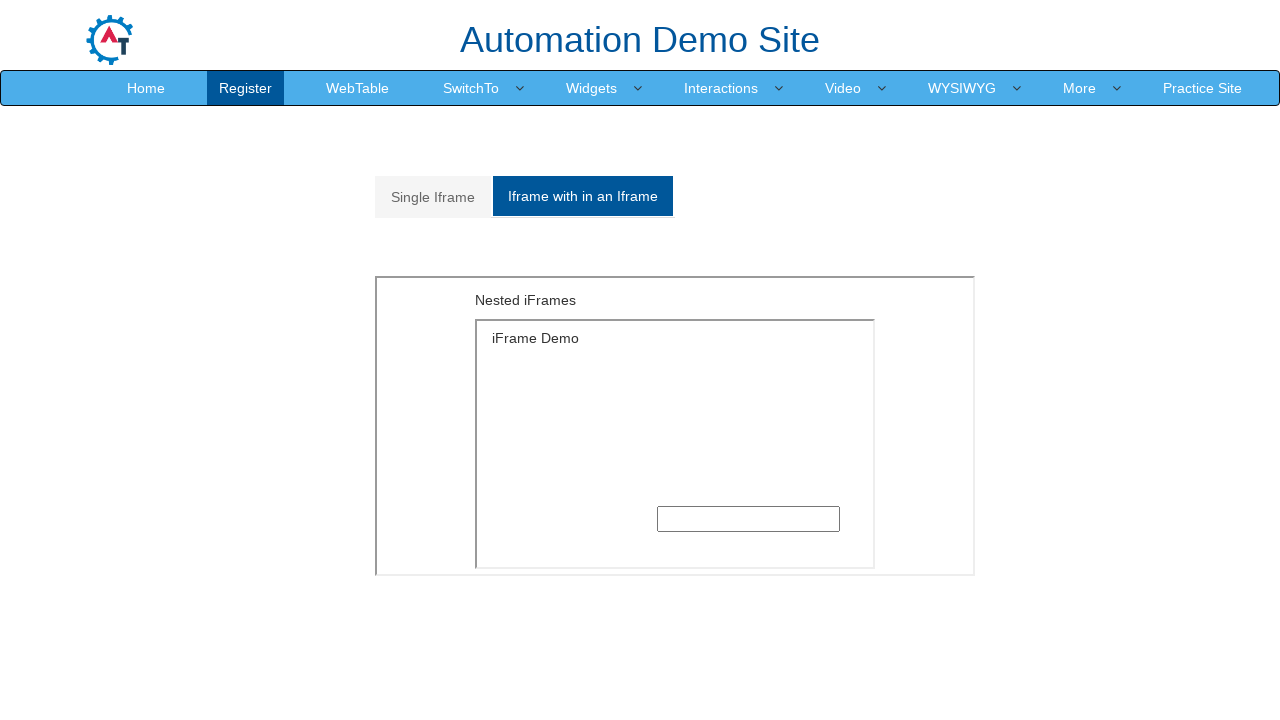

Located and switched to inner iframe within outer iframe
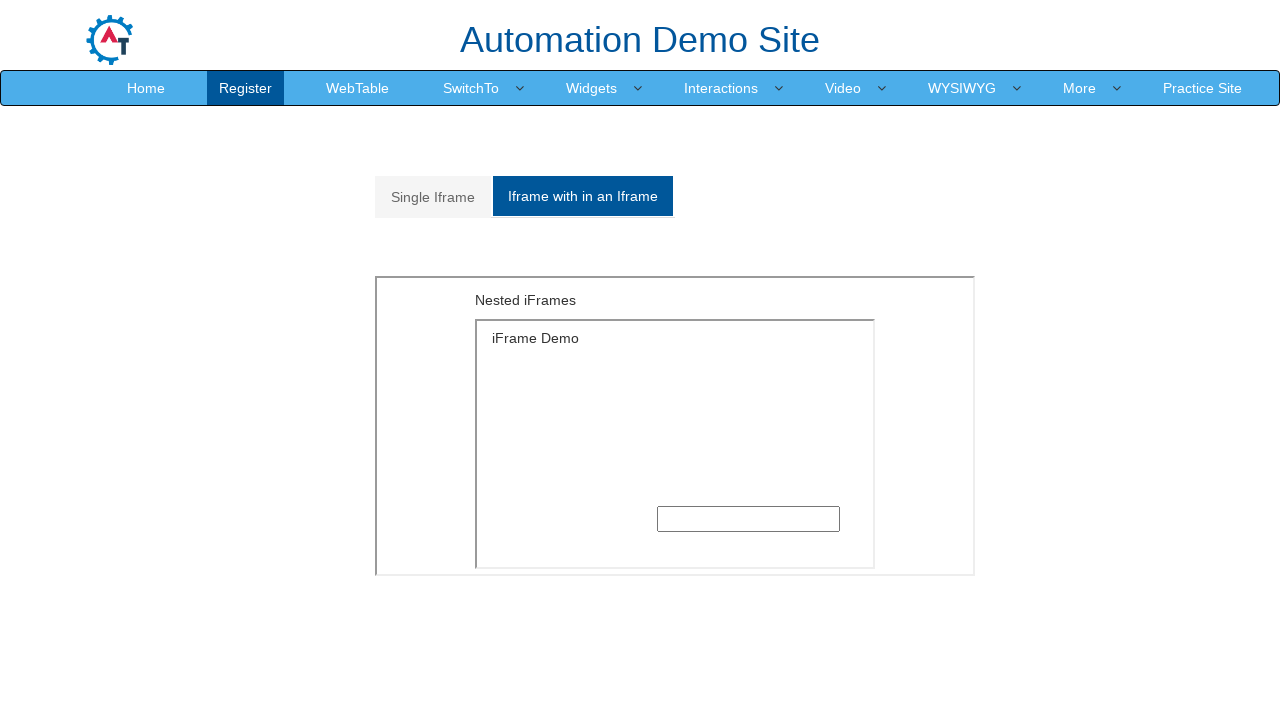

Filled text input field with 'Selenium' in inner iframe on xpath=//body/section[1]/div[1]/div[1]/div[1]/div[1]/div[2]/div[2]/iframe[1] >> i
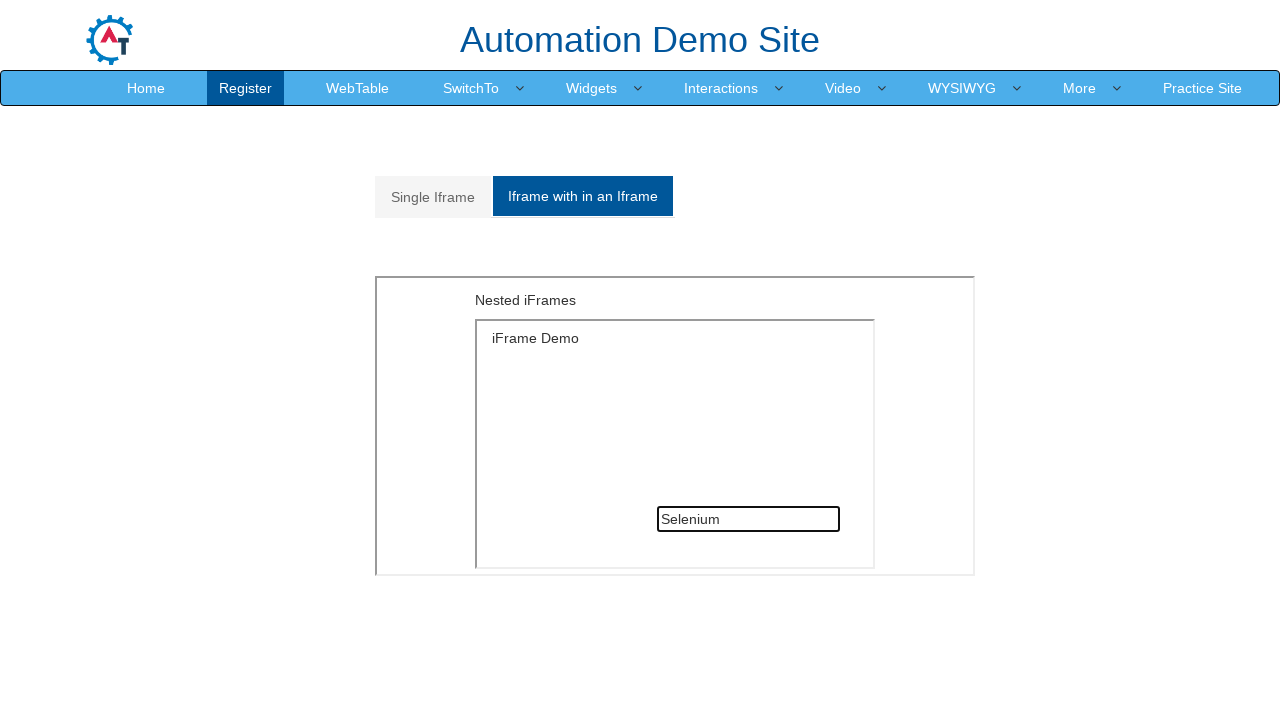

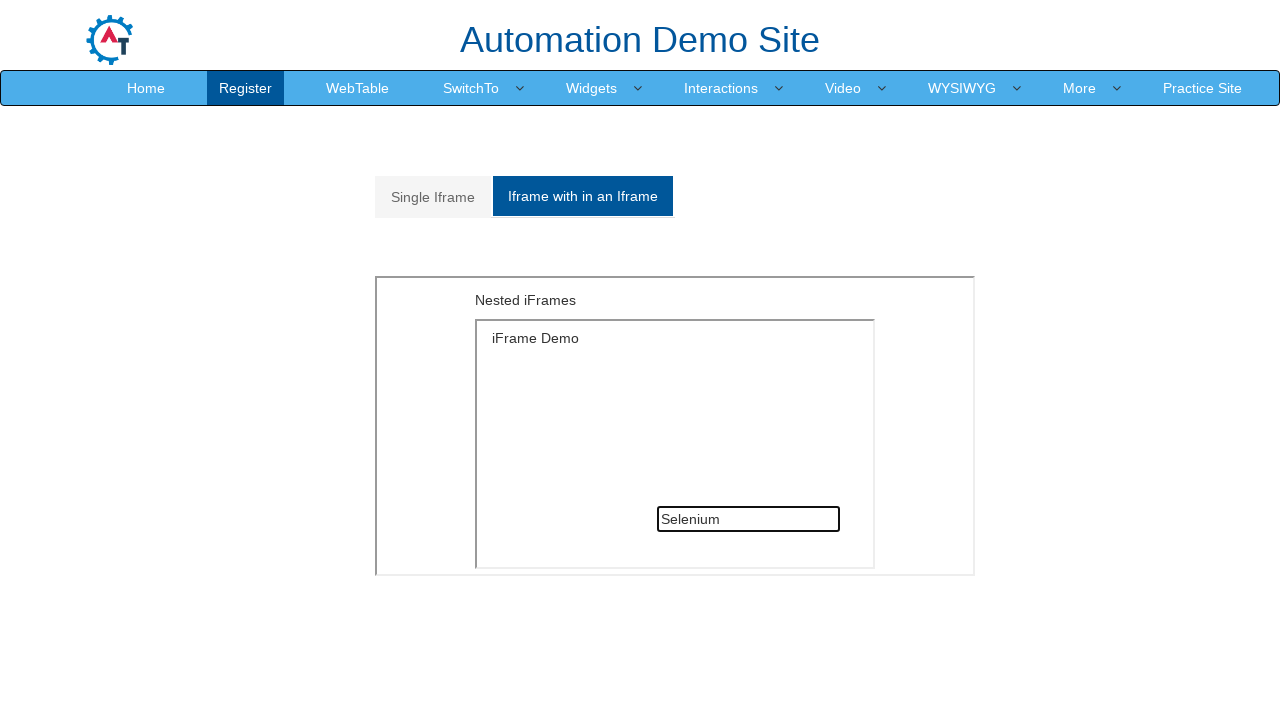